Tests basic navigation on Toyota Turkey website by visiting the homepage, navigating to the used cars page, and using browser forward/back navigation

Starting URL: https://www.toyota.com.tr/

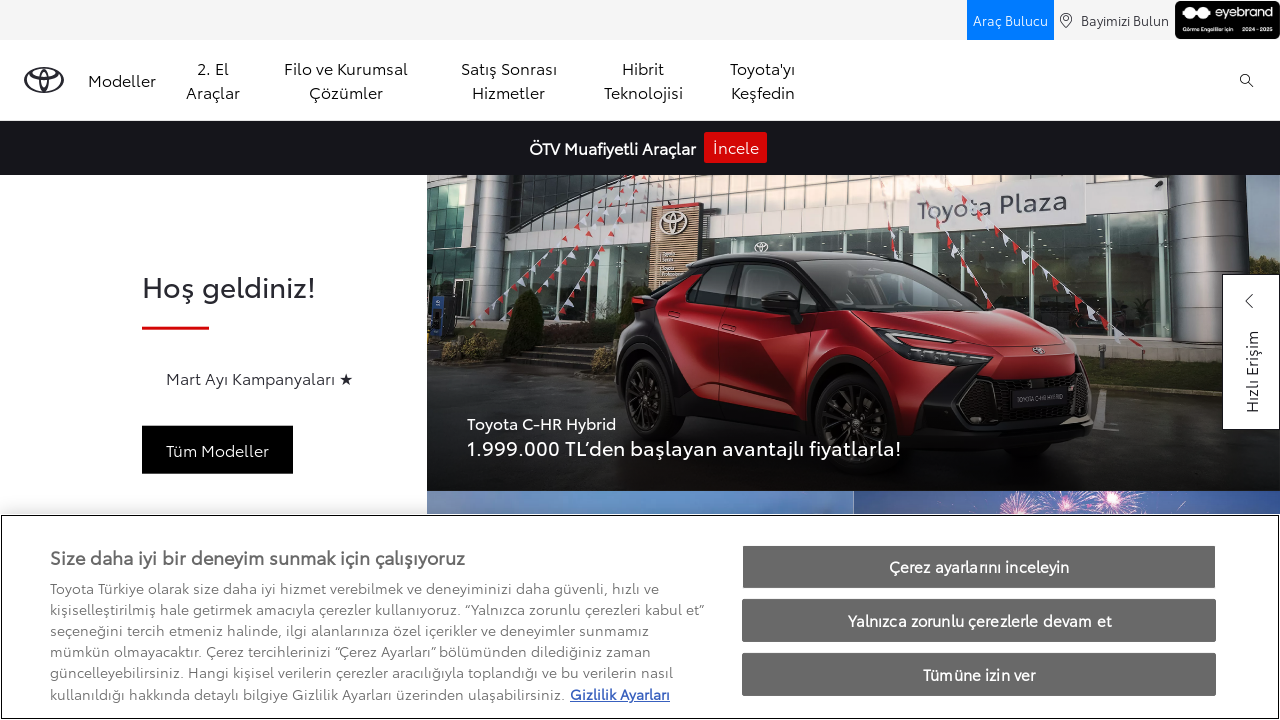

Waited for page to reach domcontentloaded state on Toyota Turkey homepage
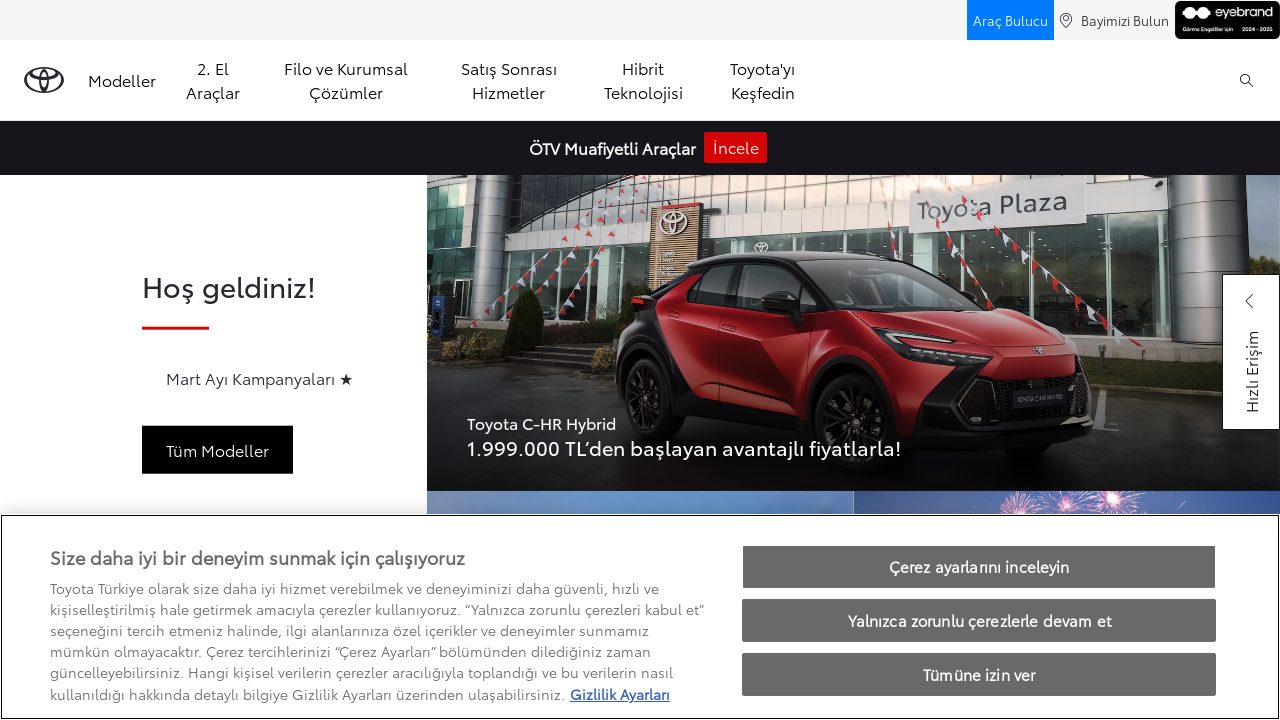

Navigated to Toyota Turkey used cars page
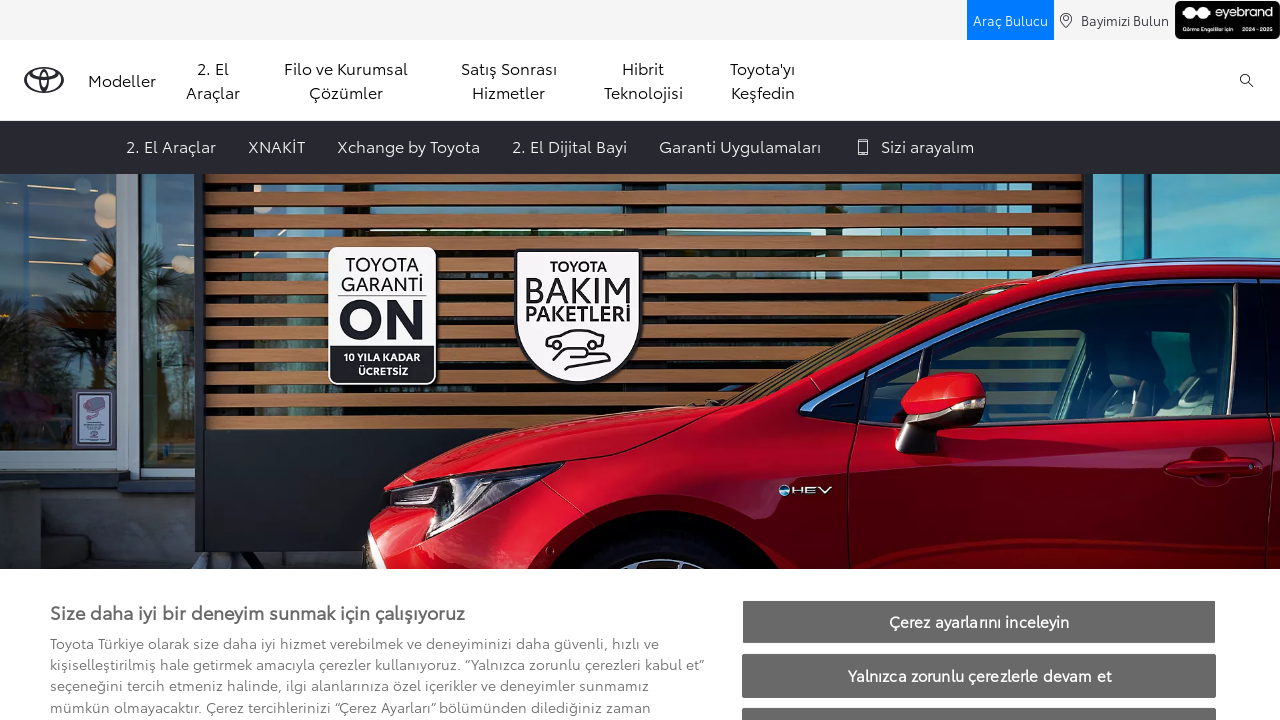

Used browser forward navigation
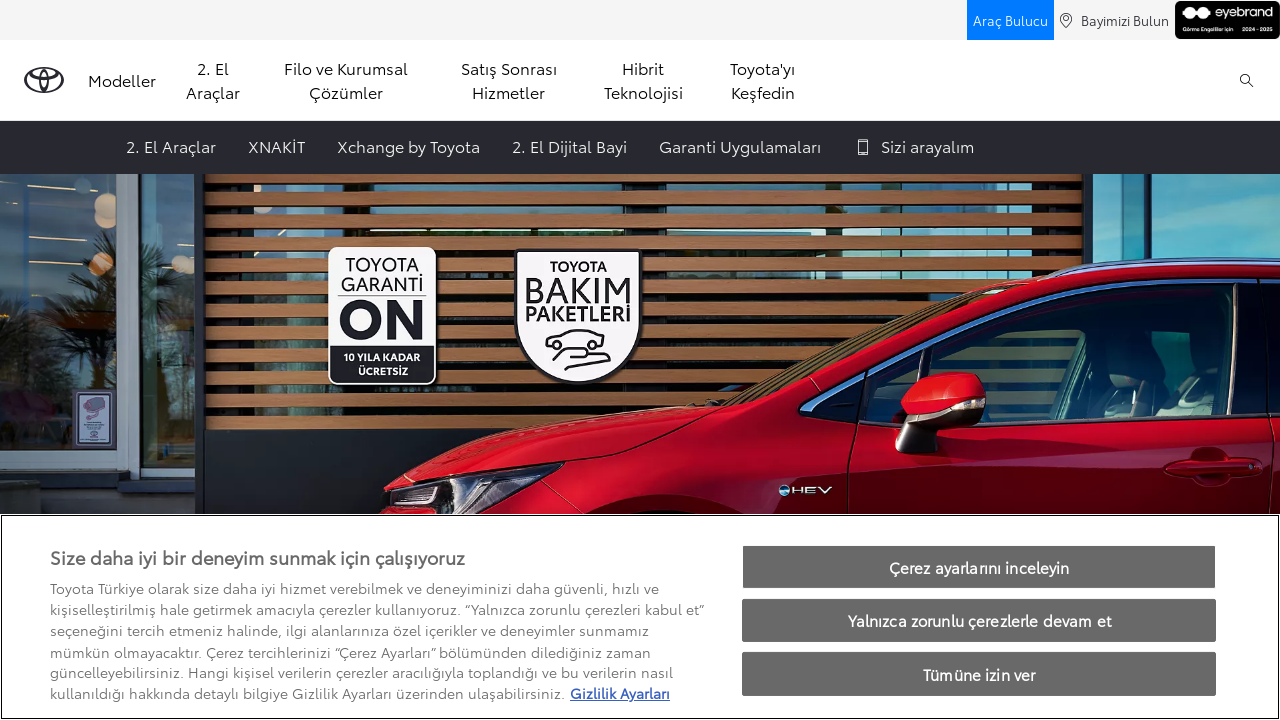

Used browser back navigation
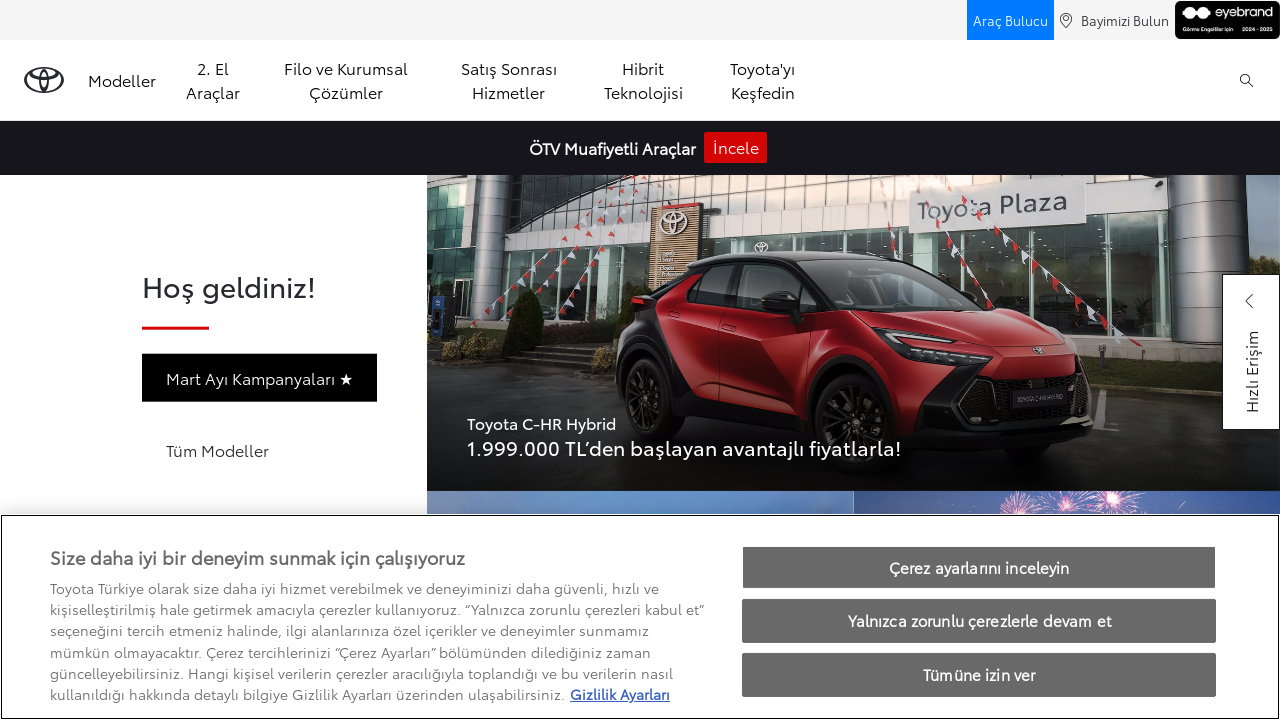

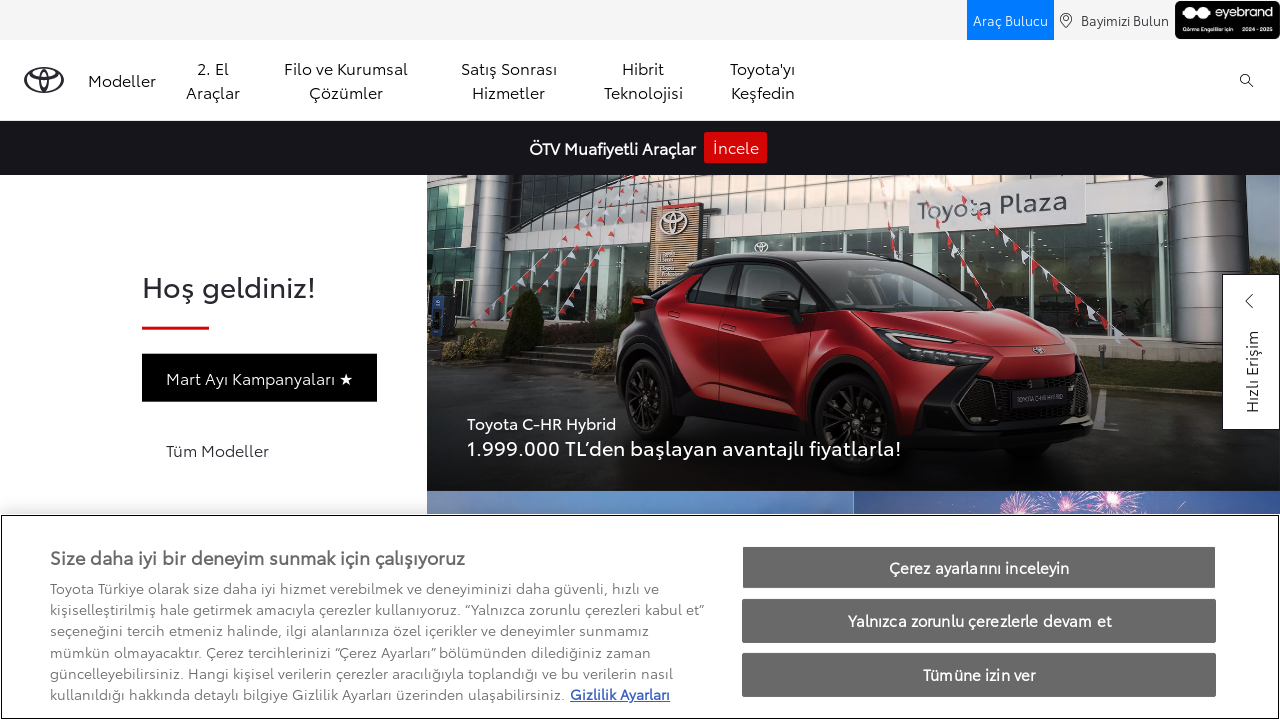